Tests API response mocking by intercepting a fruits API call, modifying the response to rename "Orange" to "LAST FRUIT", and verifying the modified text appears on the page

Starting URL: https://demo.playwright.dev/api-mocking

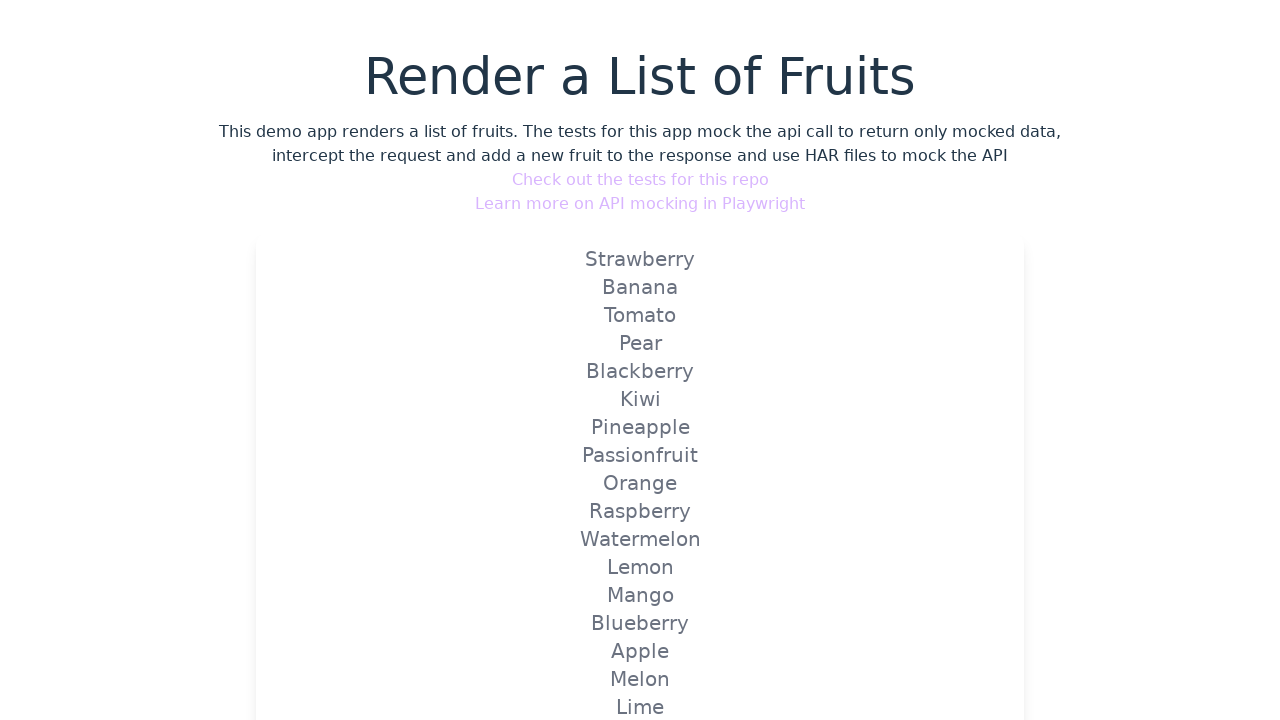

Set up route handler to intercept and modify fruits API response
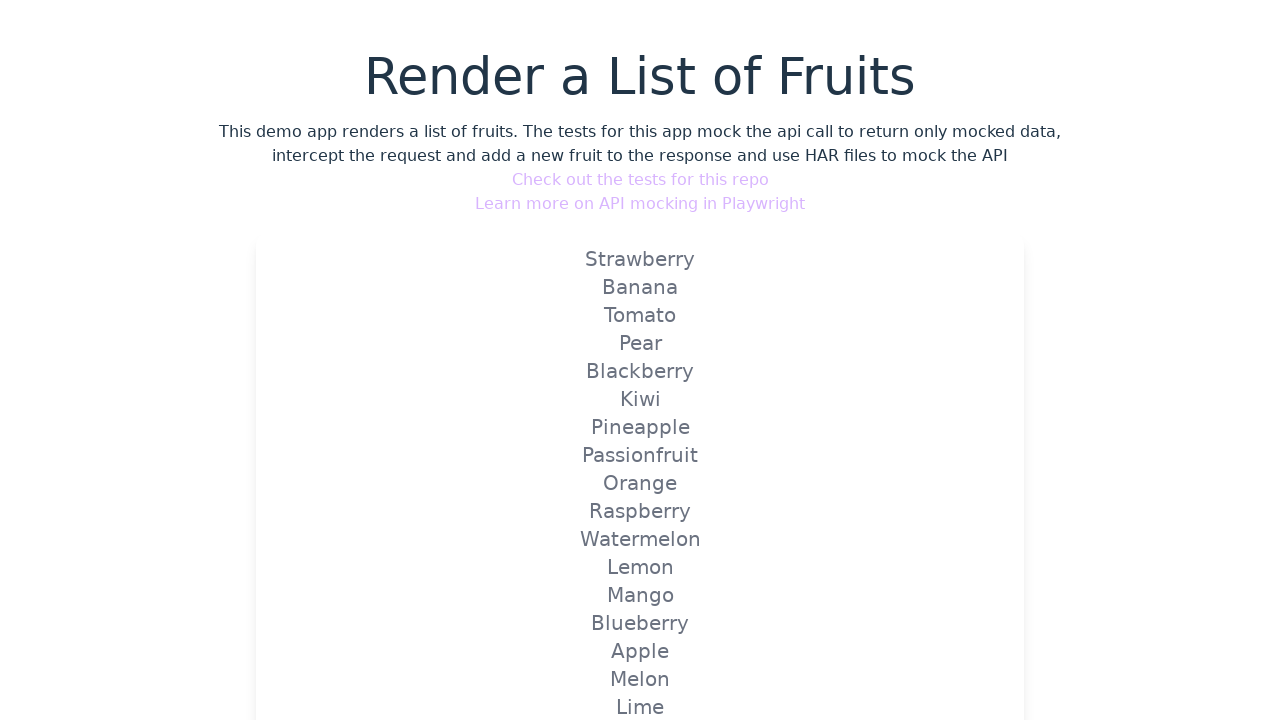

Reloaded page to trigger the API route handler
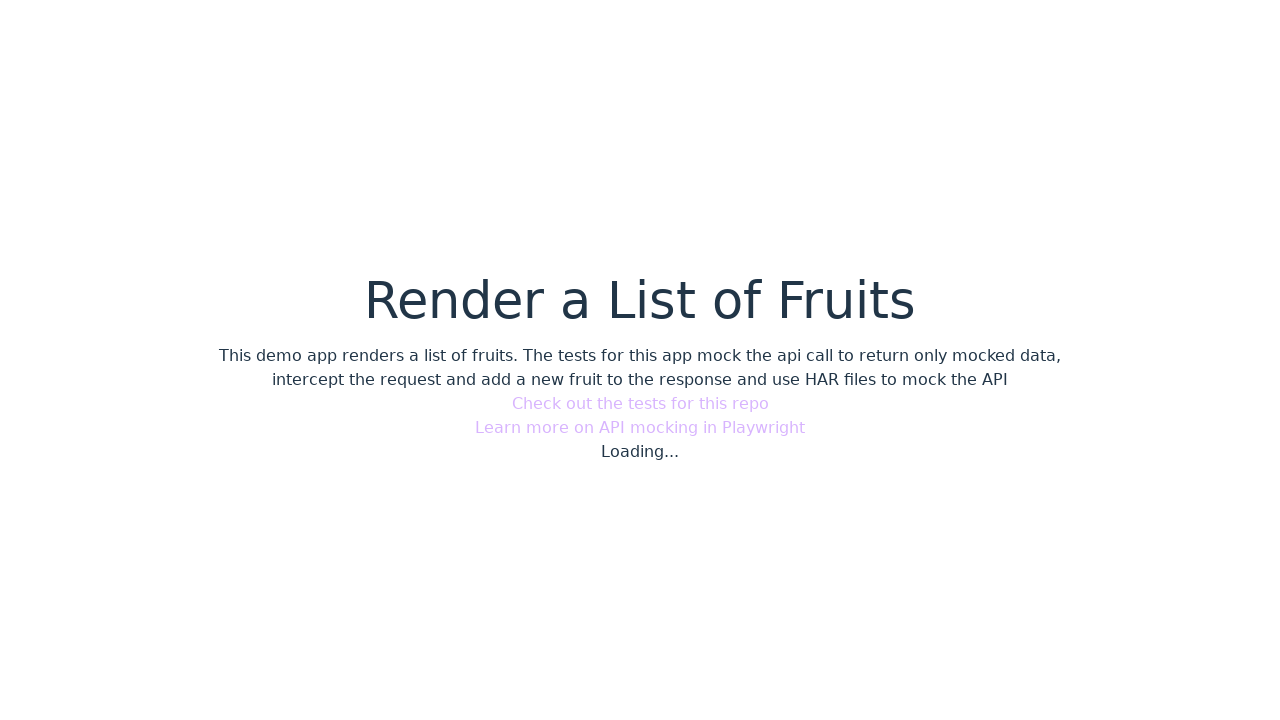

Verified that 'LAST FRUIT' (modified response text) appears on the page
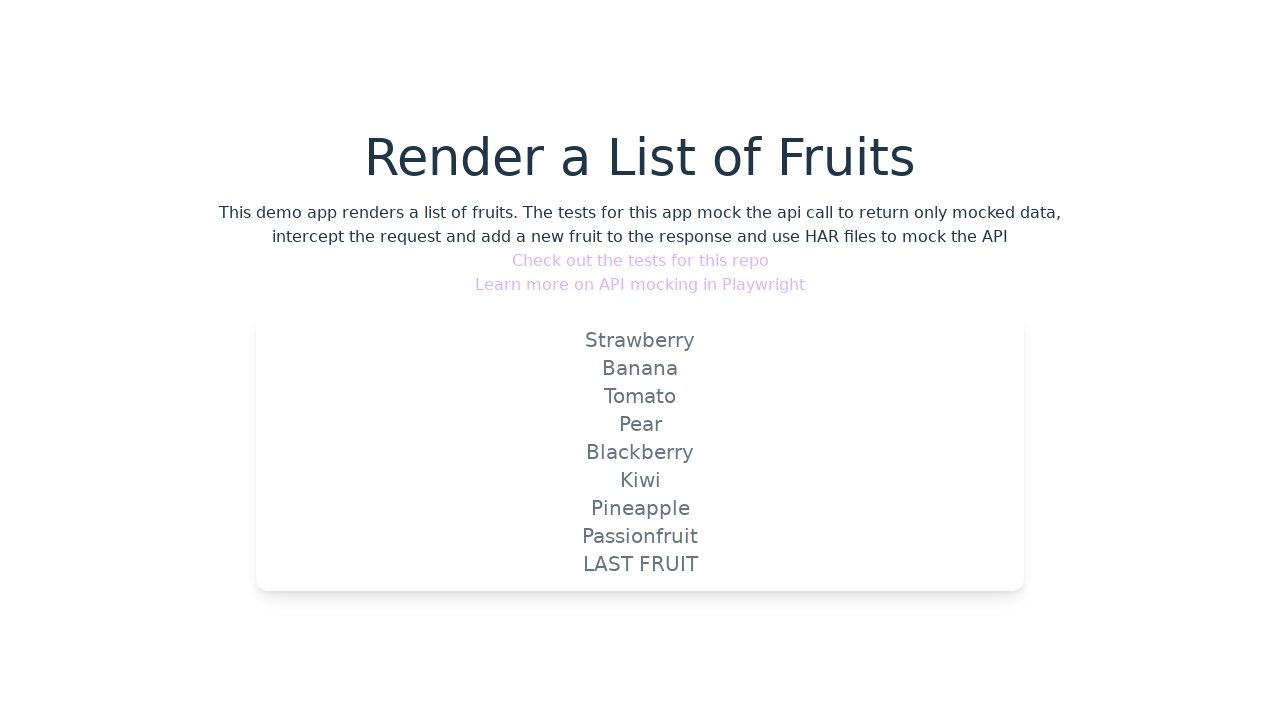

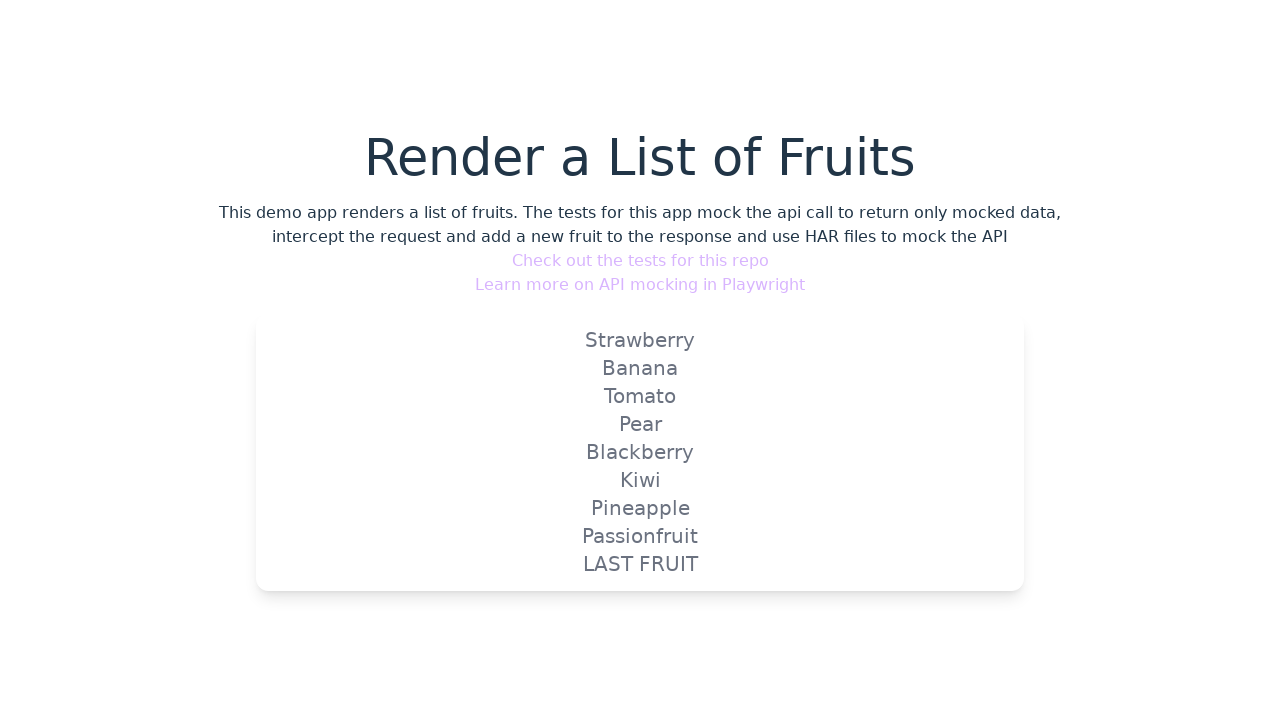